Navigates through footer links by opening each link in a new tab using keyboard shortcuts

Starting URL: https://rahulshettyacademy.com/AutomationPractice/

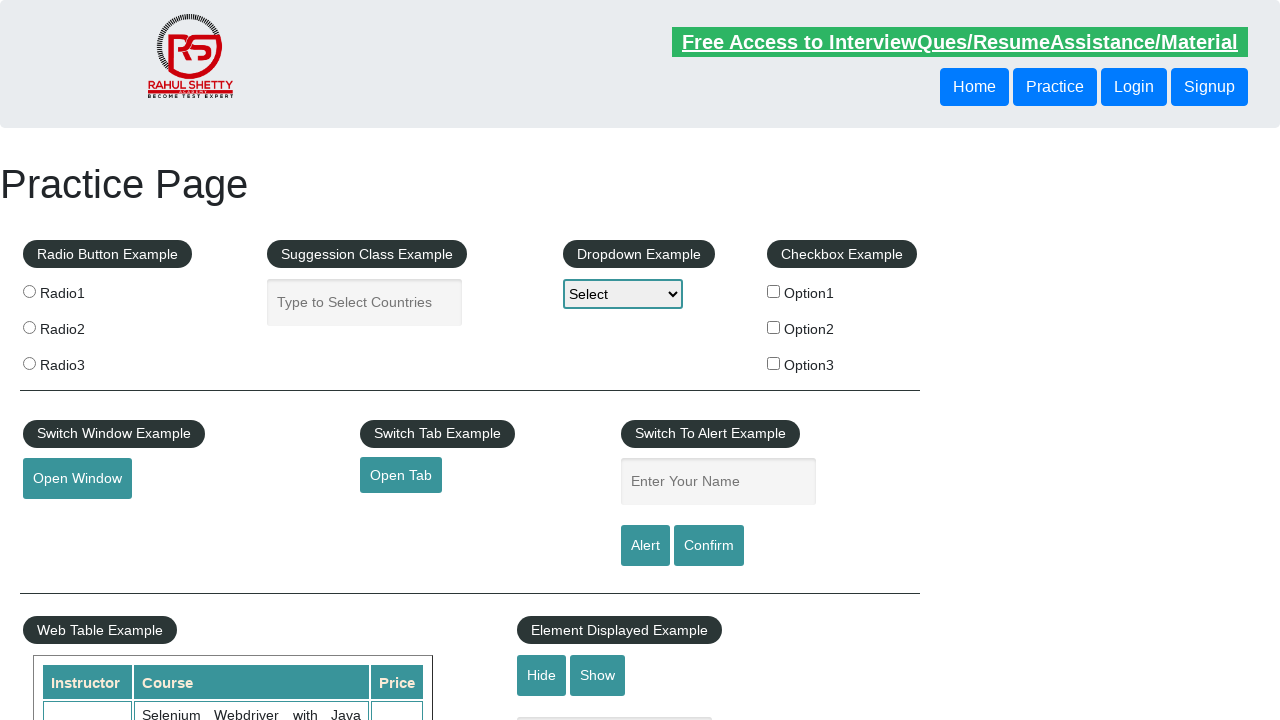

Retrieved all links on the page
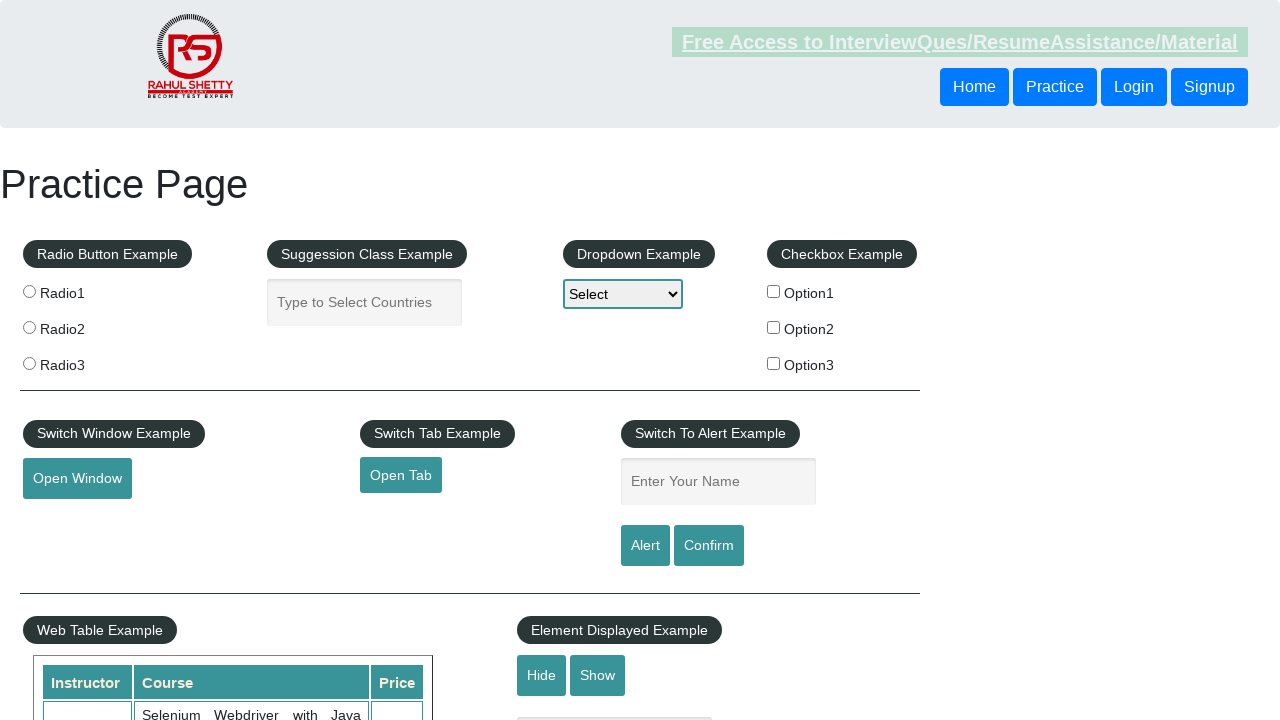

Located footer section with id 'gf-BIG'
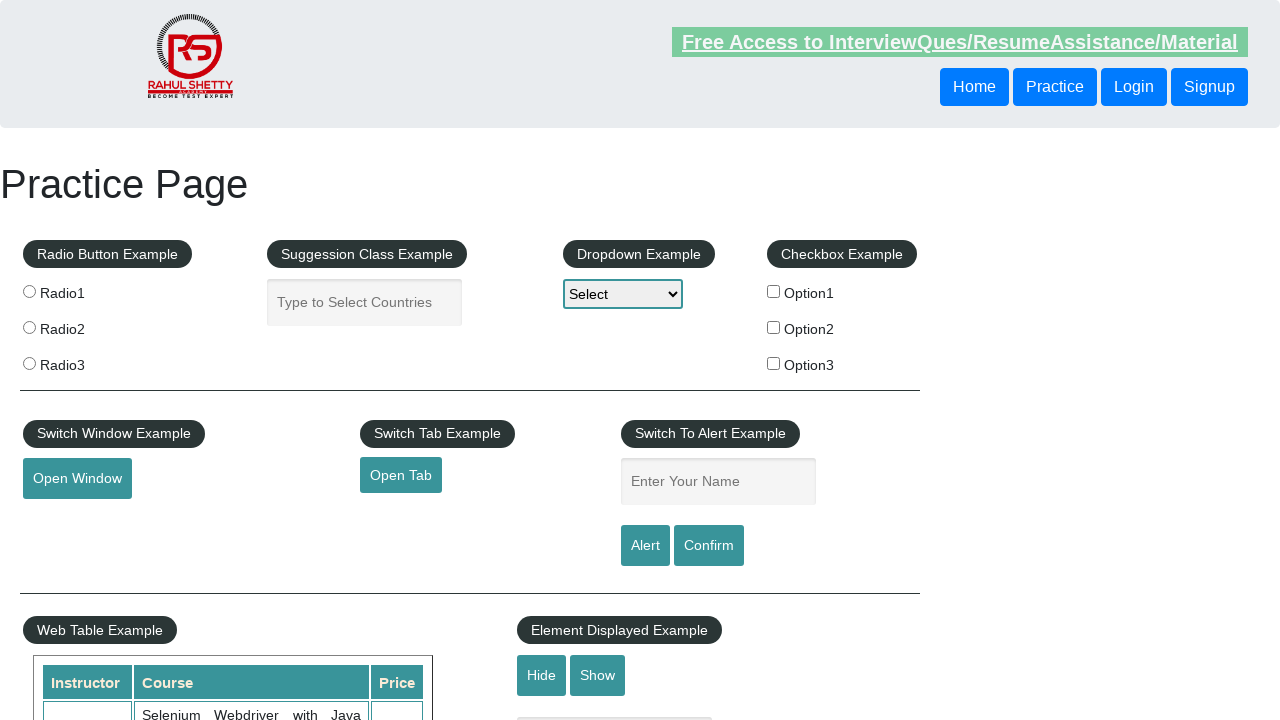

Retrieved all links in the footer section
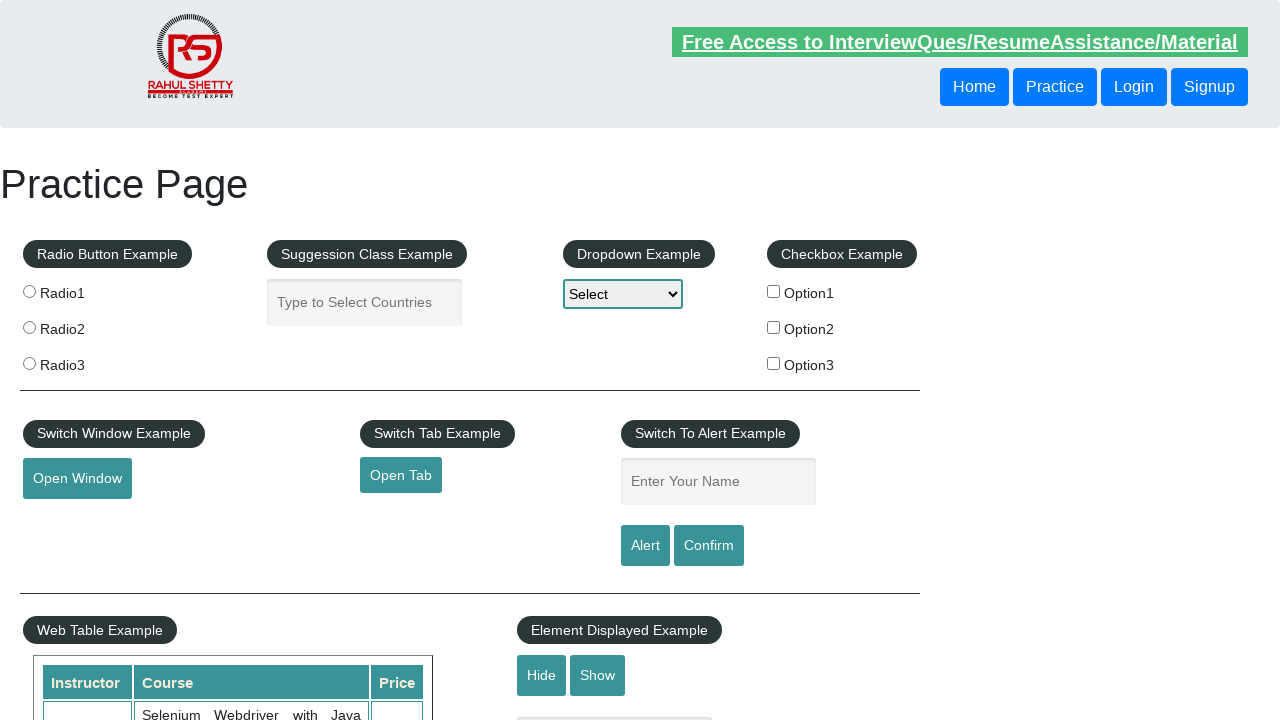

Located first column of footer table
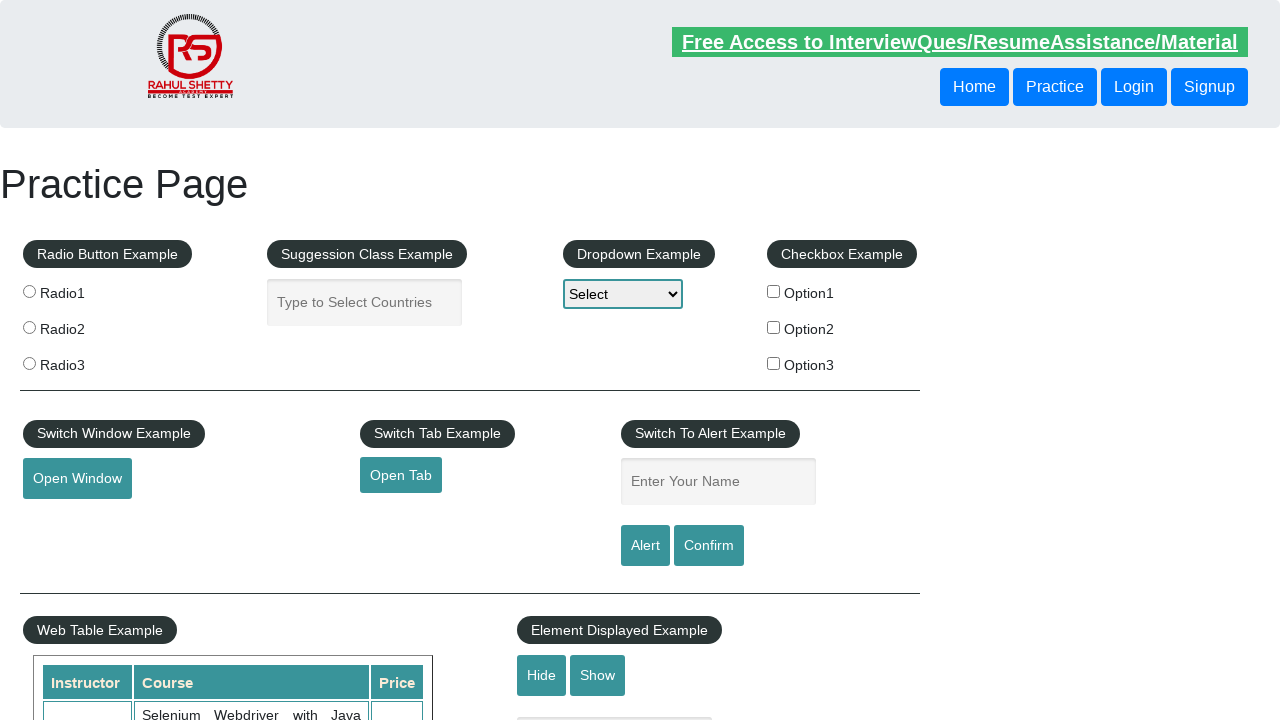

Retrieved all links in the first column
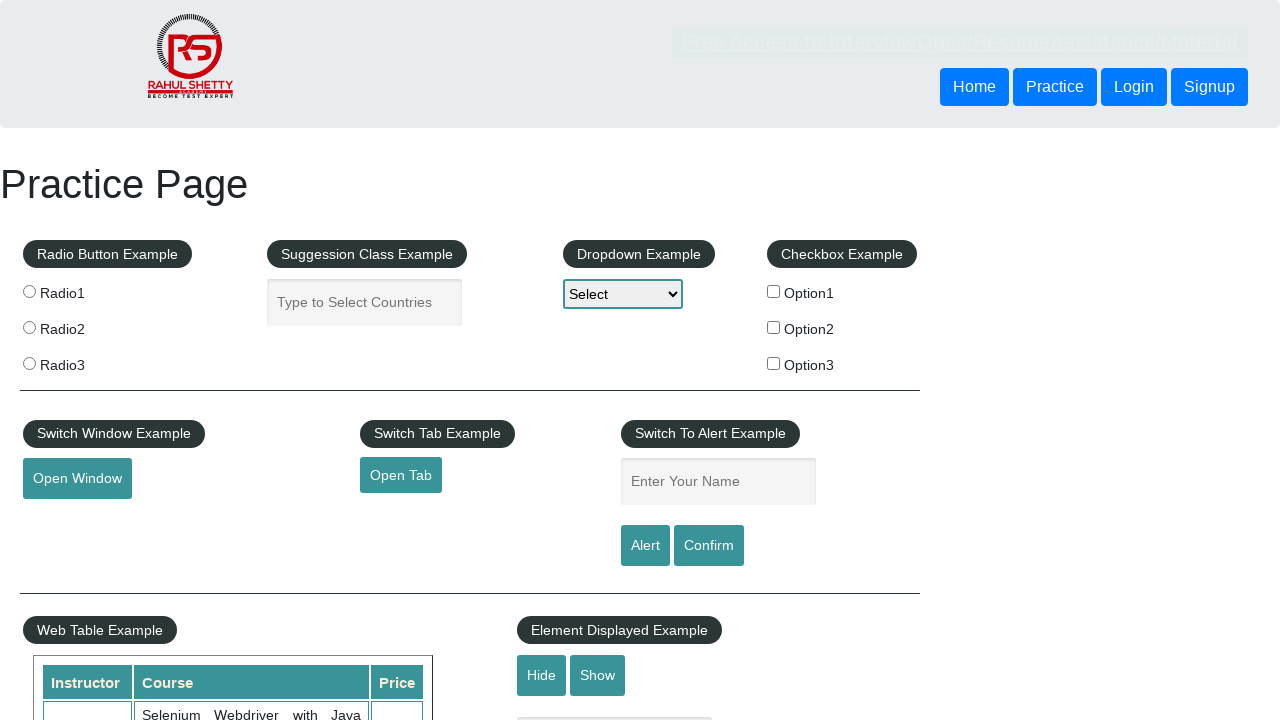

Located footer link at index 1
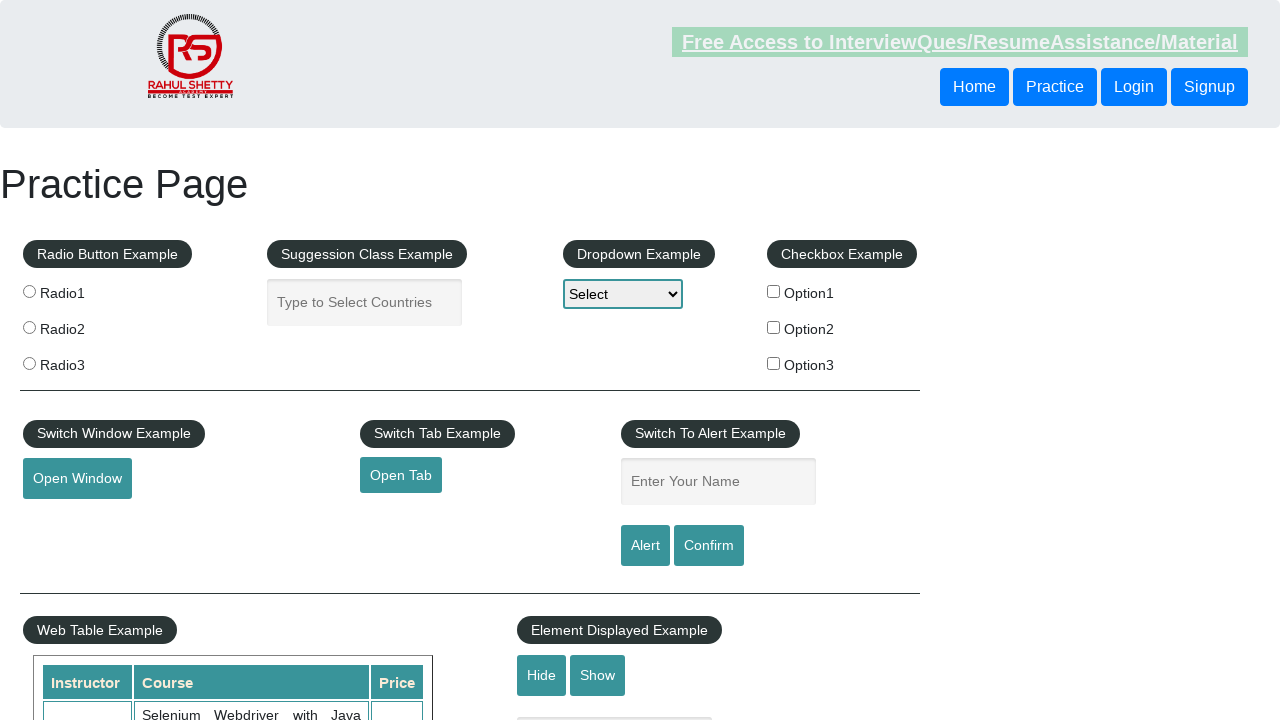

Opened footer link 1 in new tab using Ctrl+Click at (68, 520) on #gf-BIG >> xpath=//table/tbody/tr/td[1]/ul >> a >> nth=1
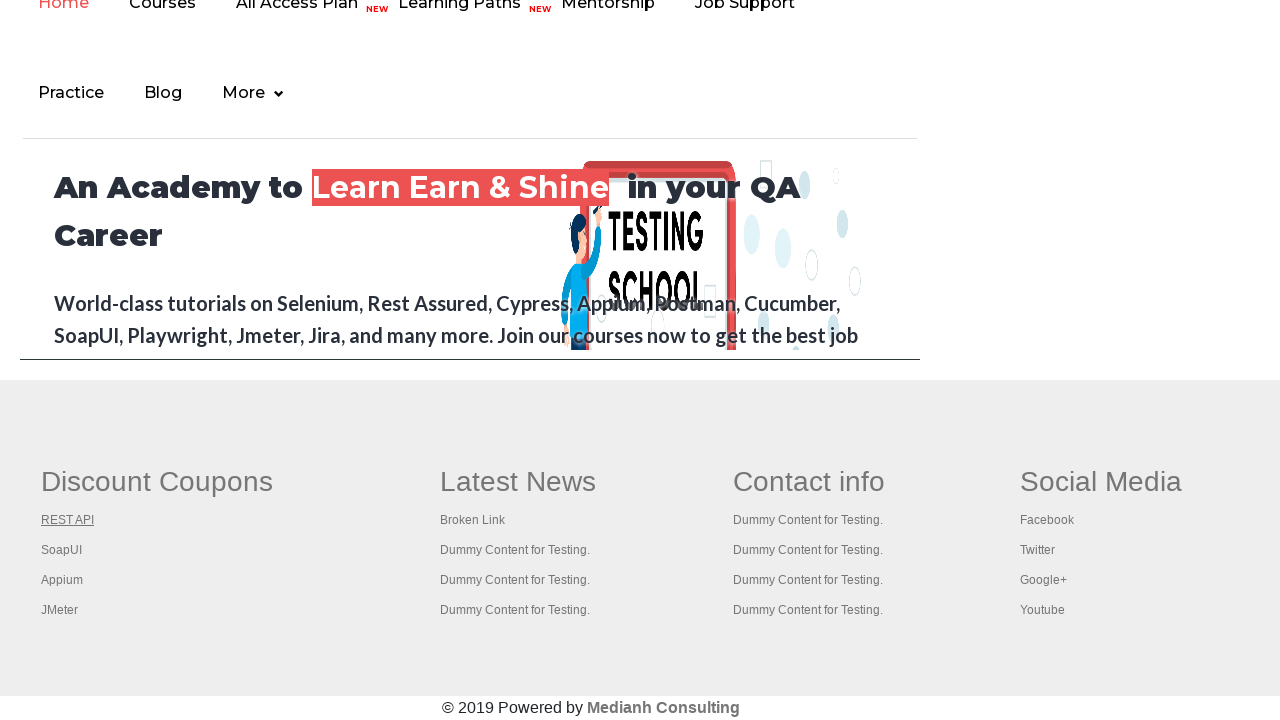

Located footer link at index 2
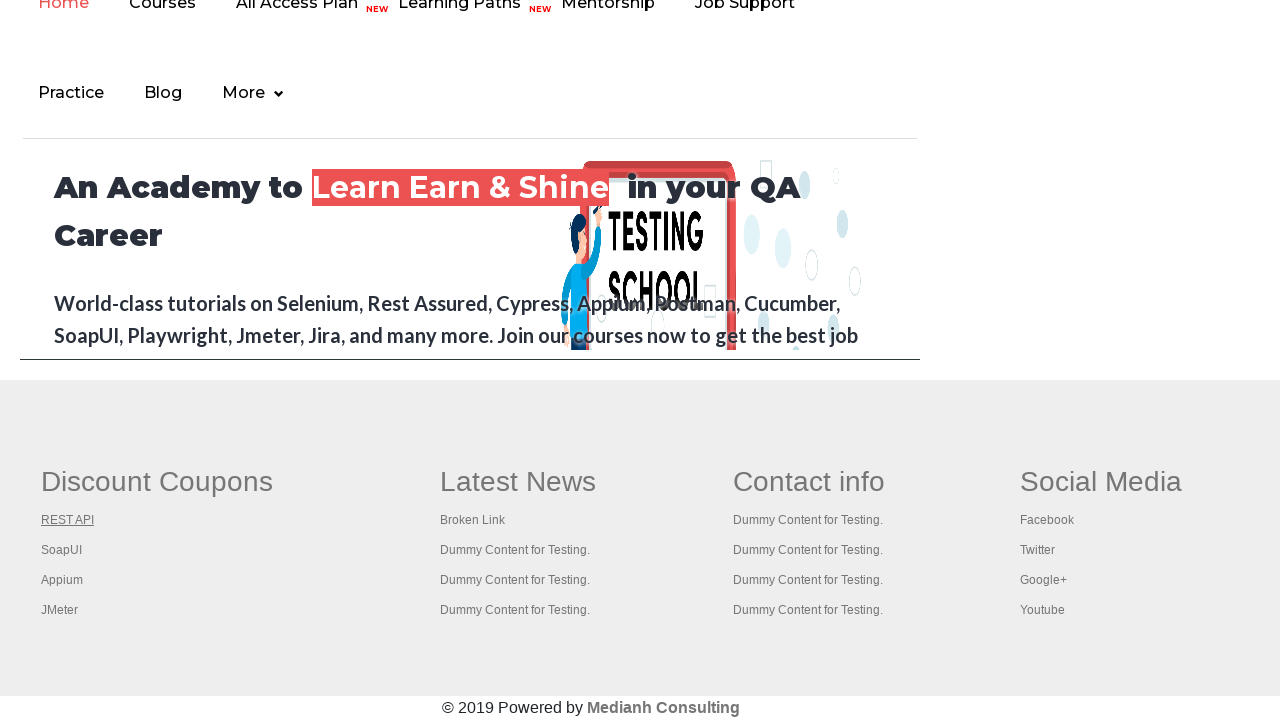

Opened footer link 2 in new tab using Ctrl+Click at (62, 550) on #gf-BIG >> xpath=//table/tbody/tr/td[1]/ul >> a >> nth=2
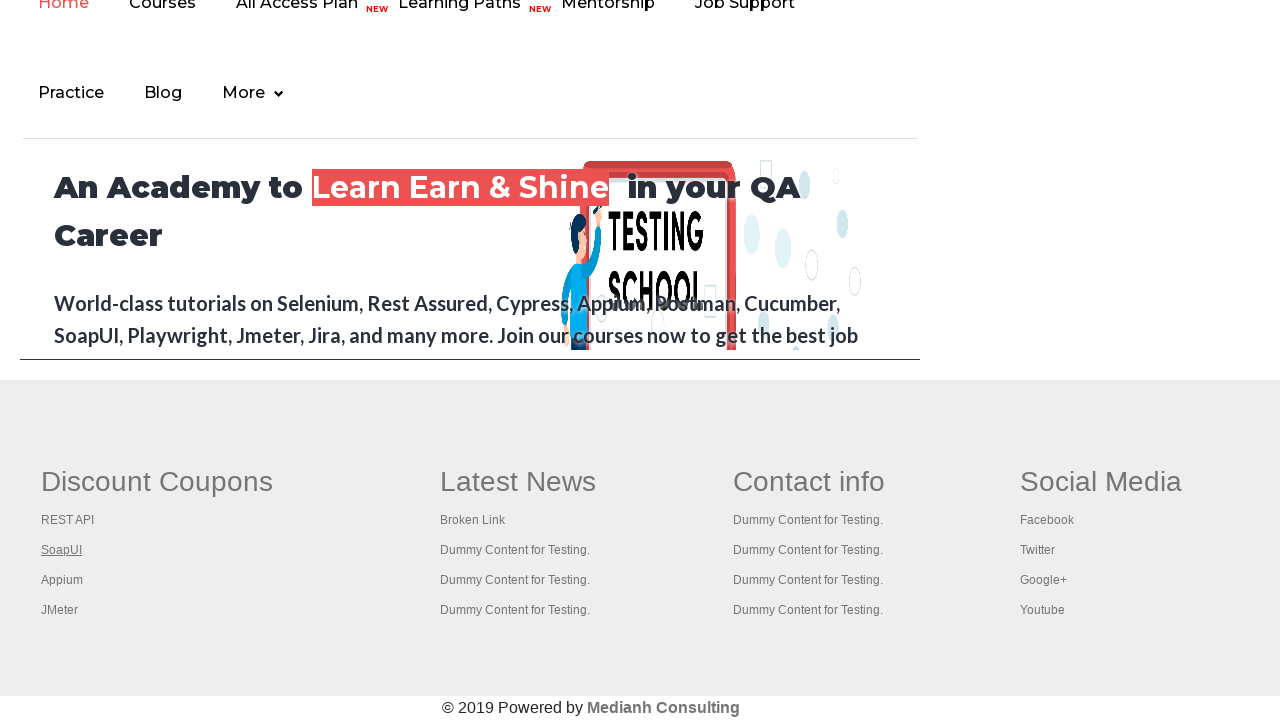

Located footer link at index 3
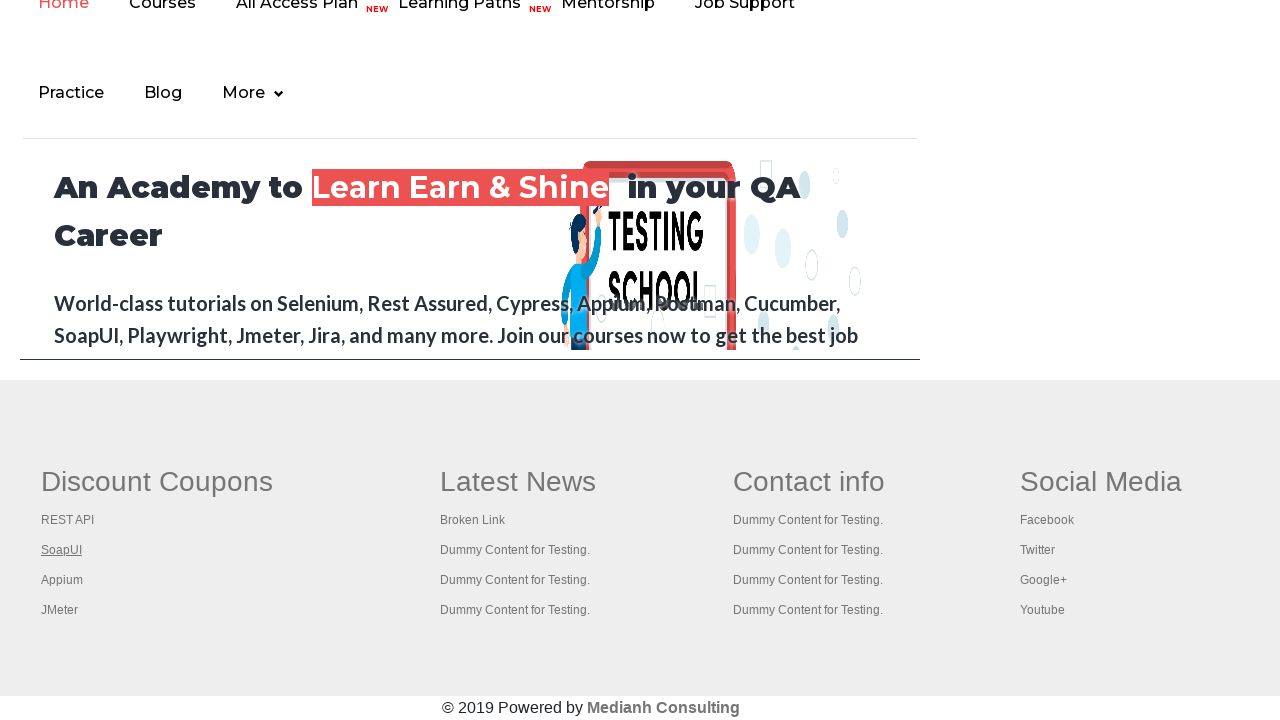

Opened footer link 3 in new tab using Ctrl+Click at (62, 580) on #gf-BIG >> xpath=//table/tbody/tr/td[1]/ul >> a >> nth=3
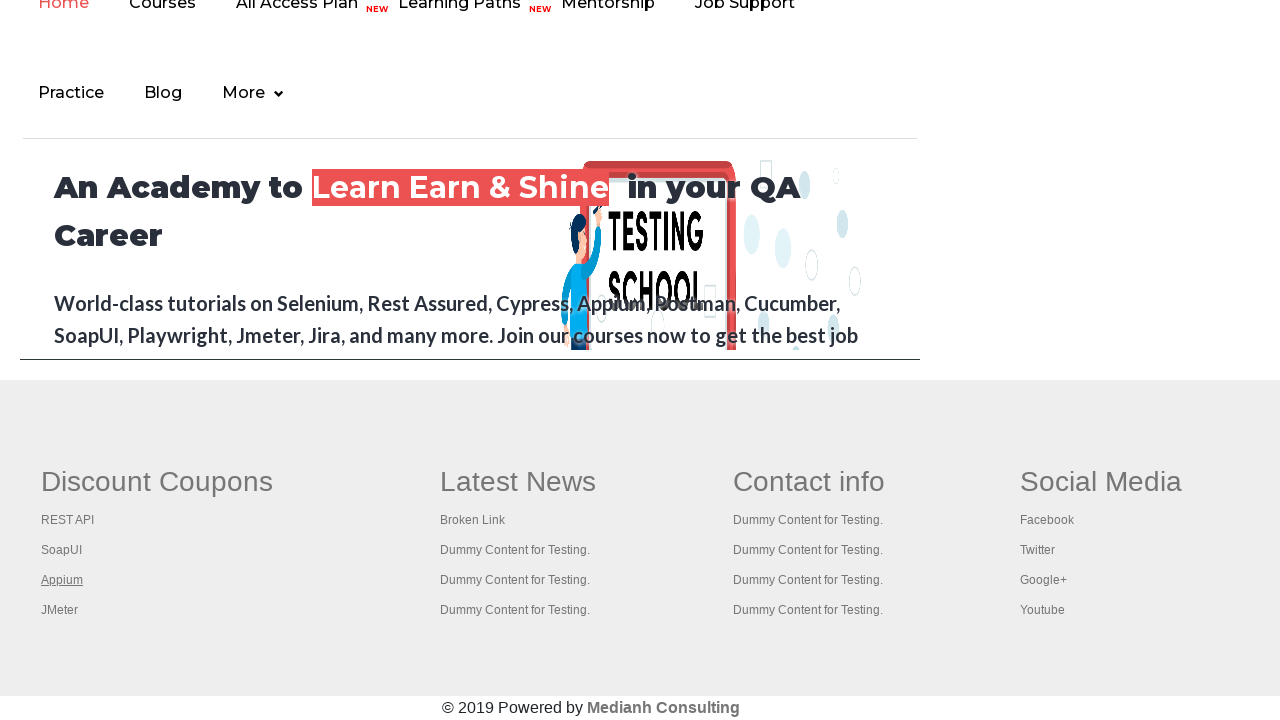

Located footer link at index 4
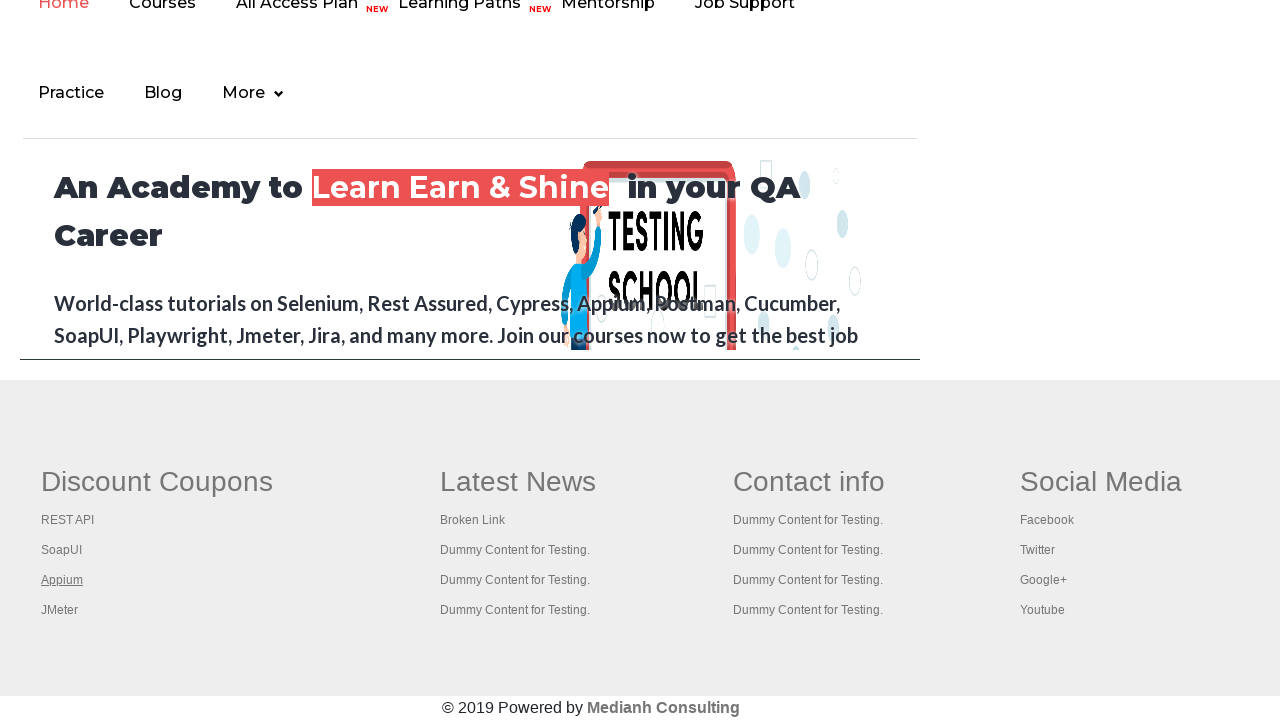

Opened footer link 4 in new tab using Ctrl+Click at (60, 610) on #gf-BIG >> xpath=//table/tbody/tr/td[1]/ul >> a >> nth=4
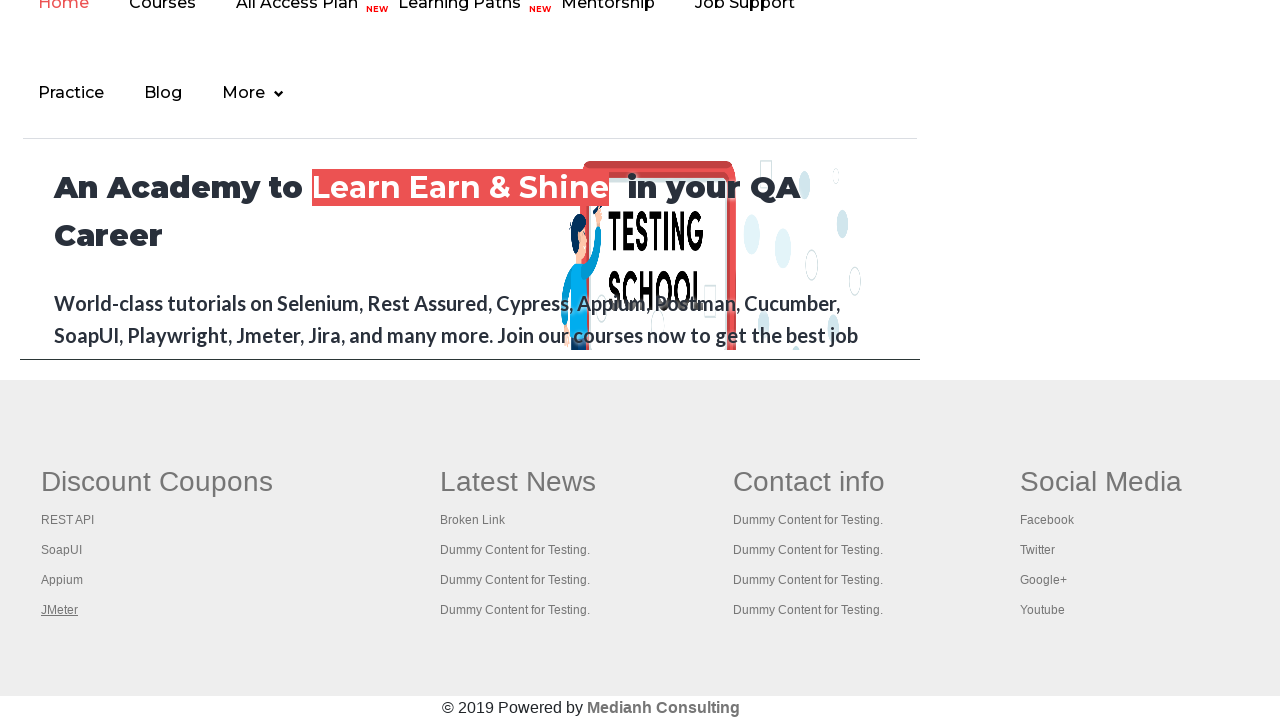

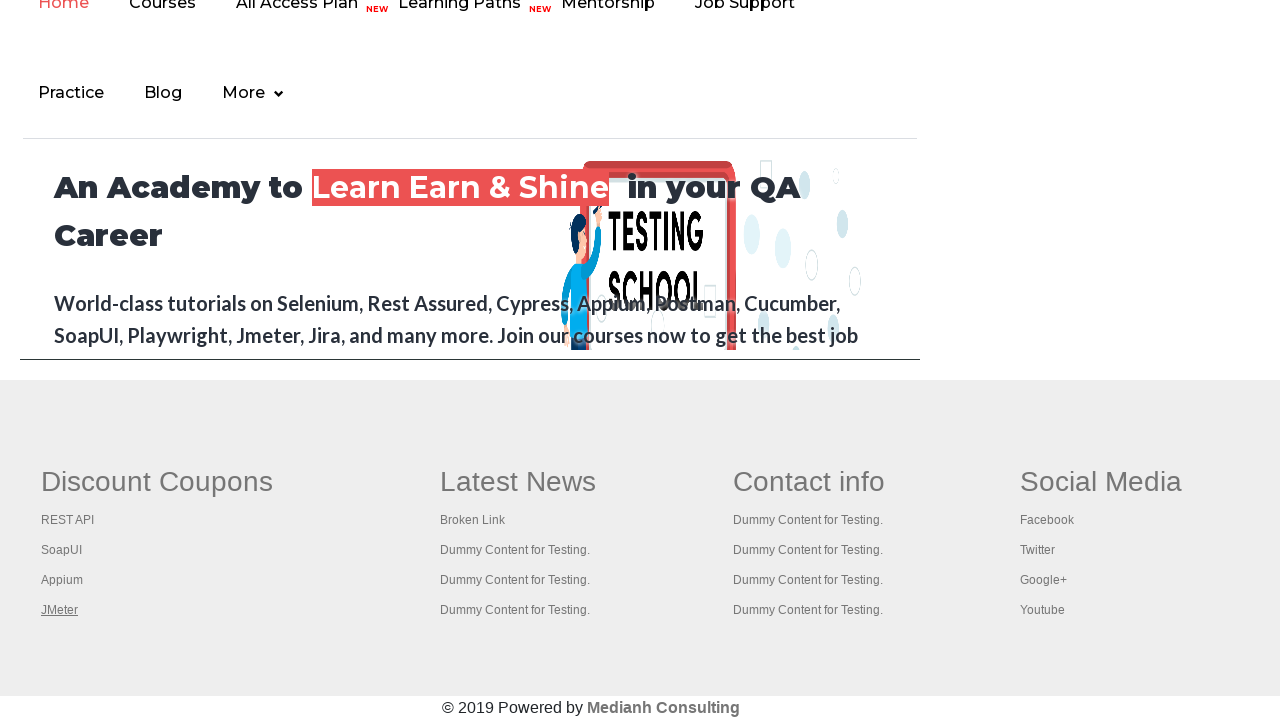